Tests A/B test opt-out by adding the opt-out cookie before navigating to the A/B test page, then verifying the page shows "No A/B Test"

Starting URL: http://the-internet.herokuapp.com

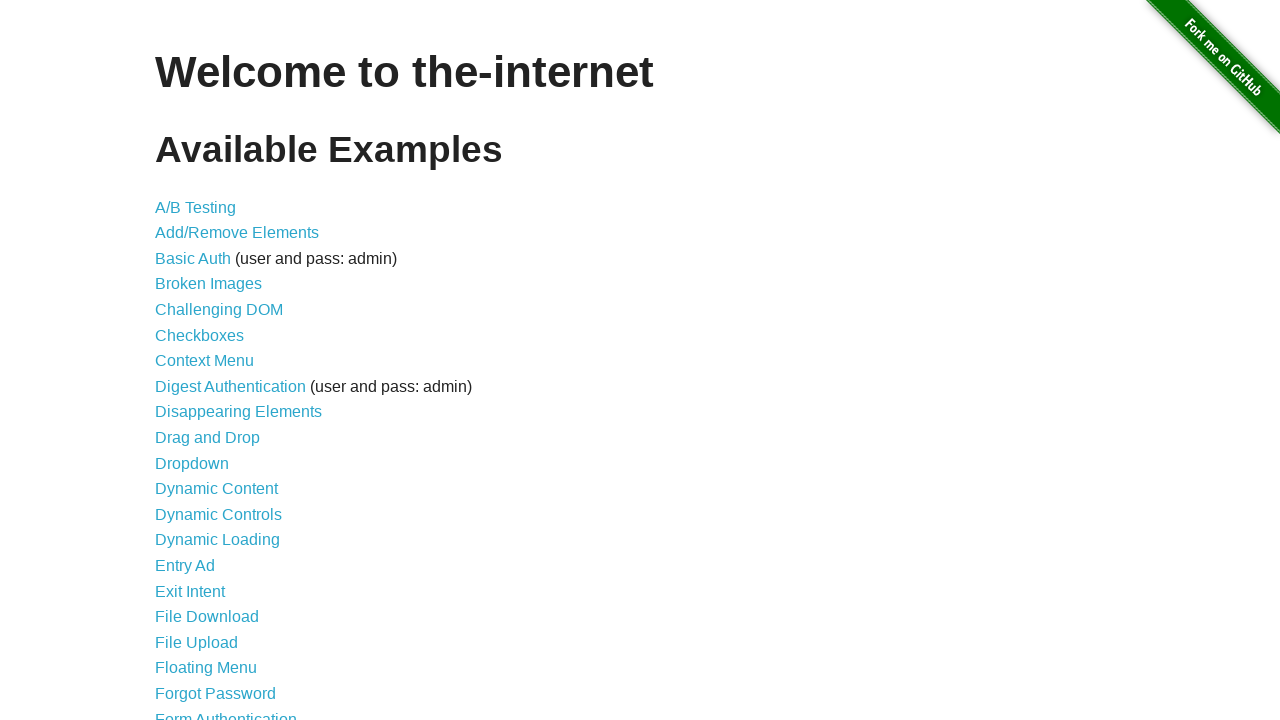

Added optimizelyOptOut cookie to opt out of A/B test
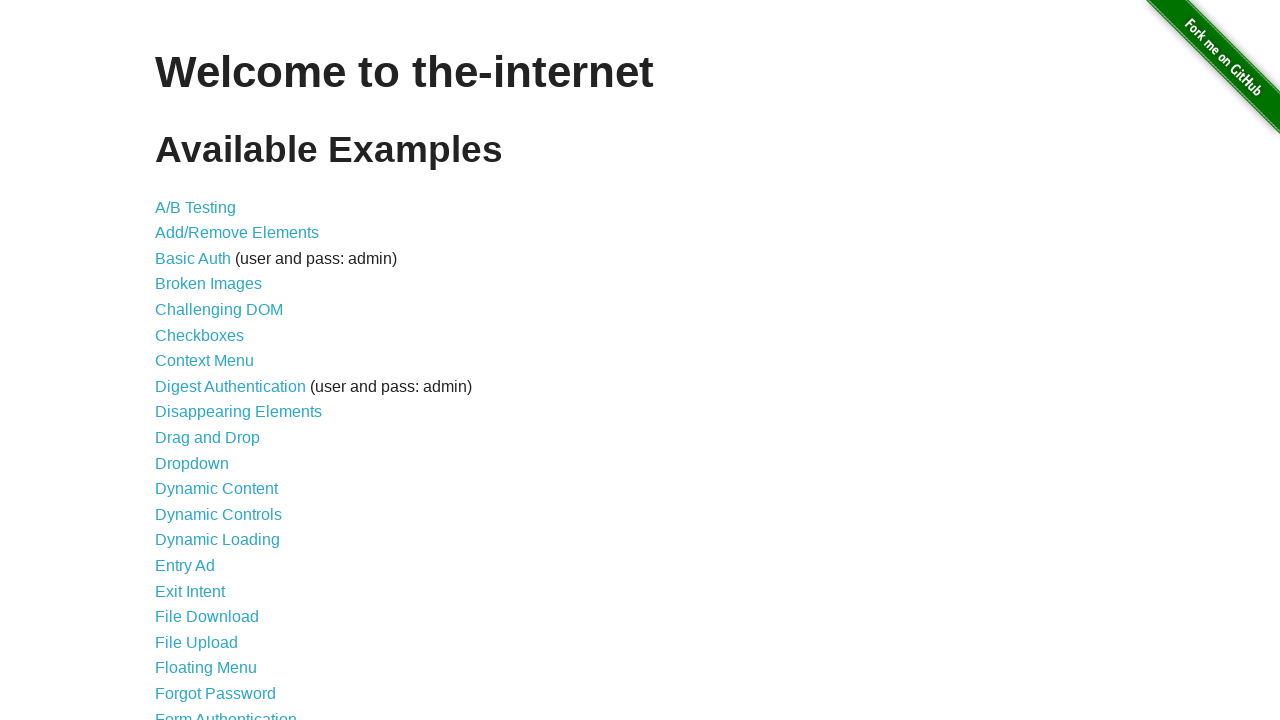

Navigated to A/B test page
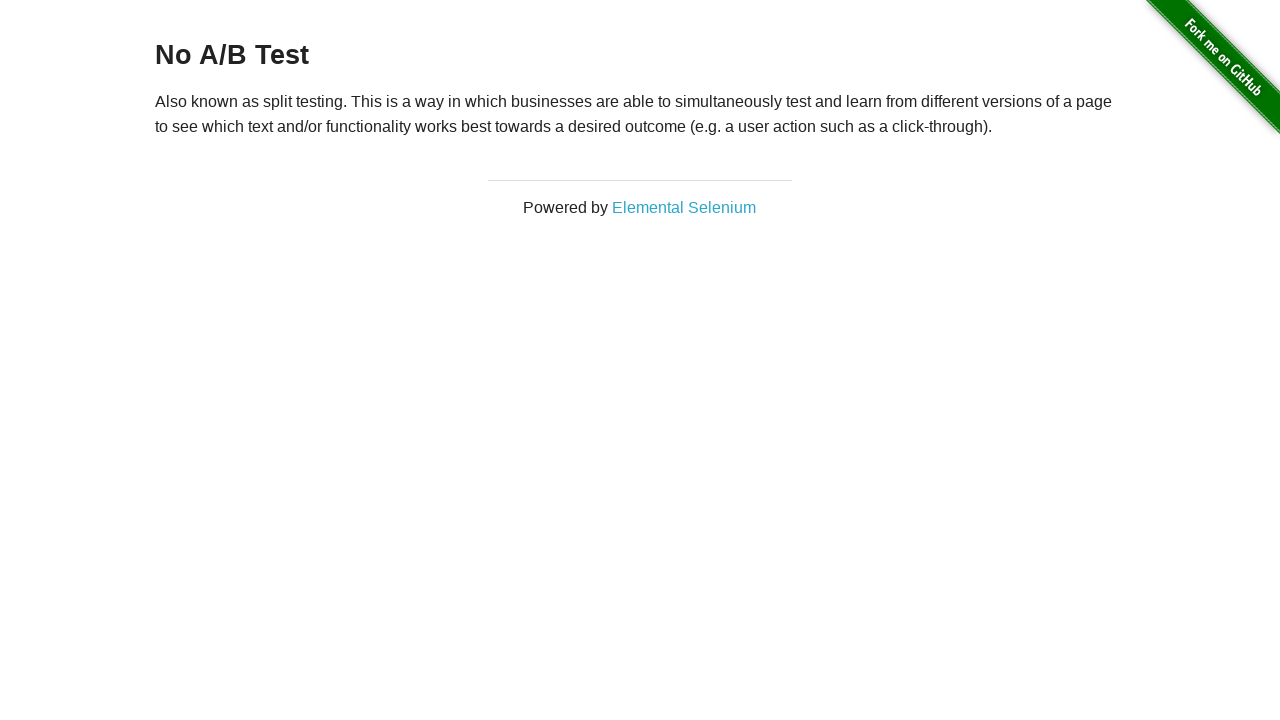

Retrieved heading text from page
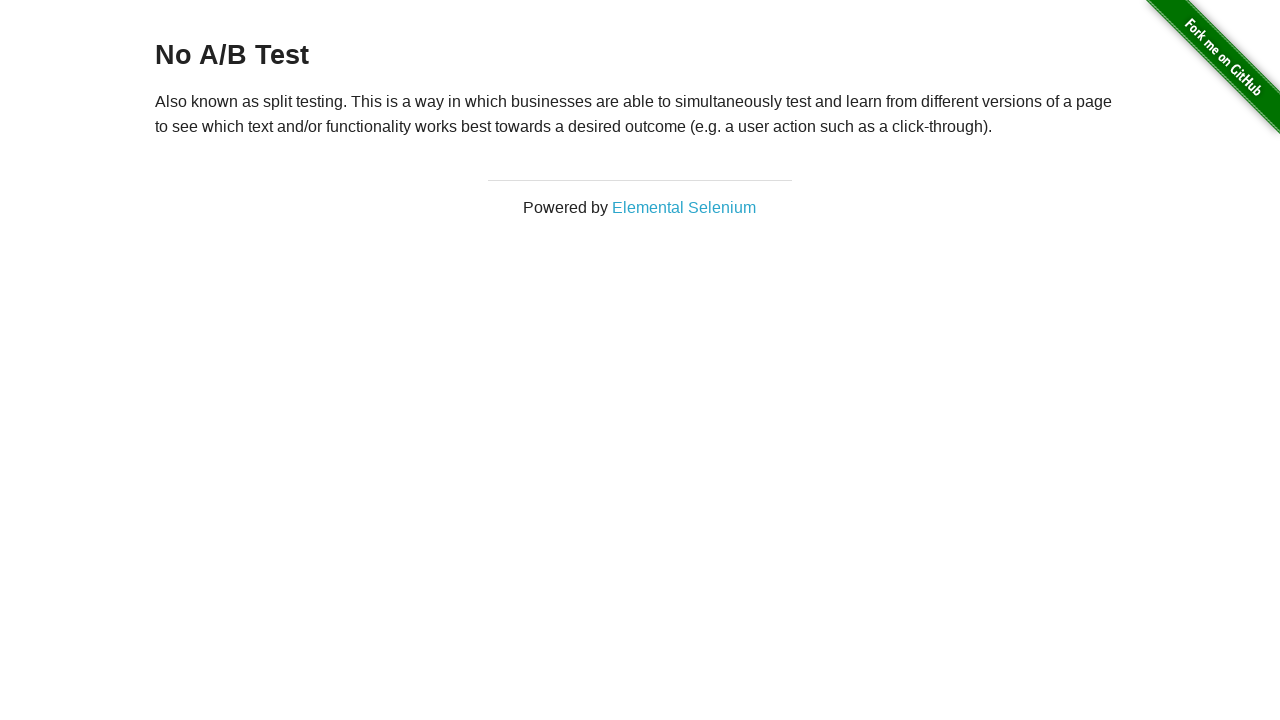

Verified heading displays 'No A/B Test' - opt-out cookie working correctly
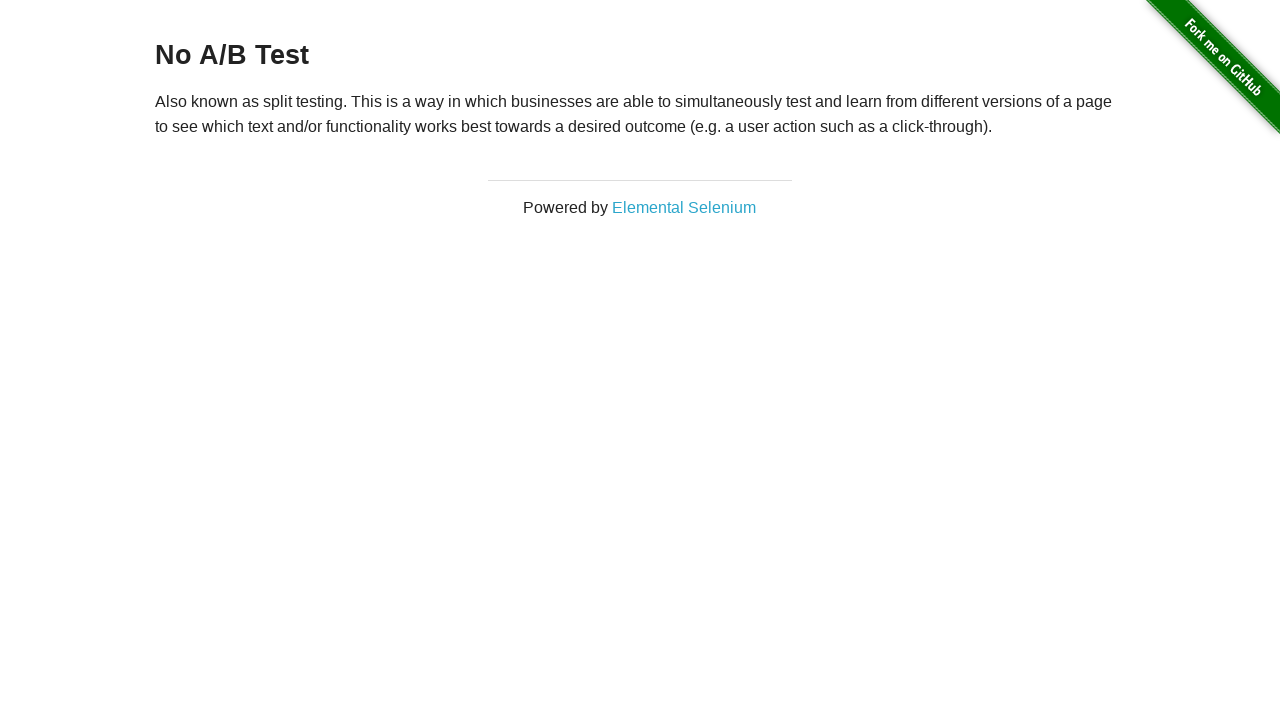

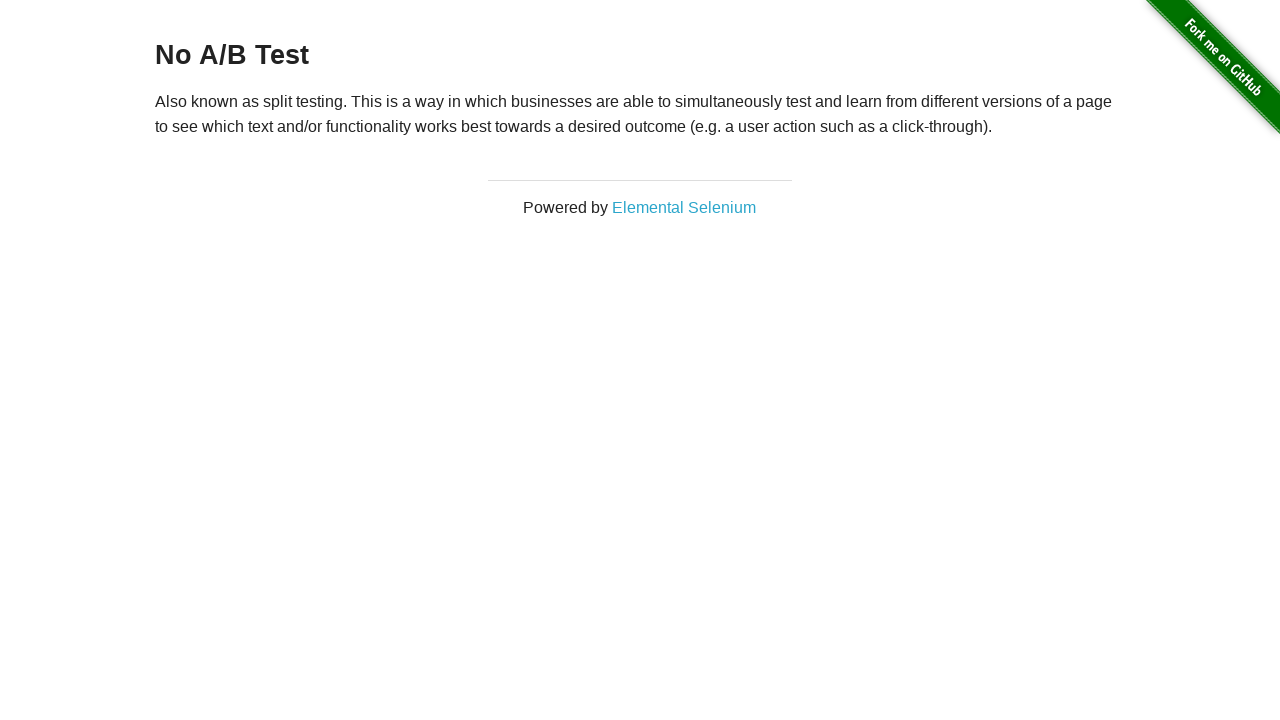